Tests a practice form by filling in the name and email fields on a test automation practice website

Starting URL: https://testautomationpractice.blogspot.com/

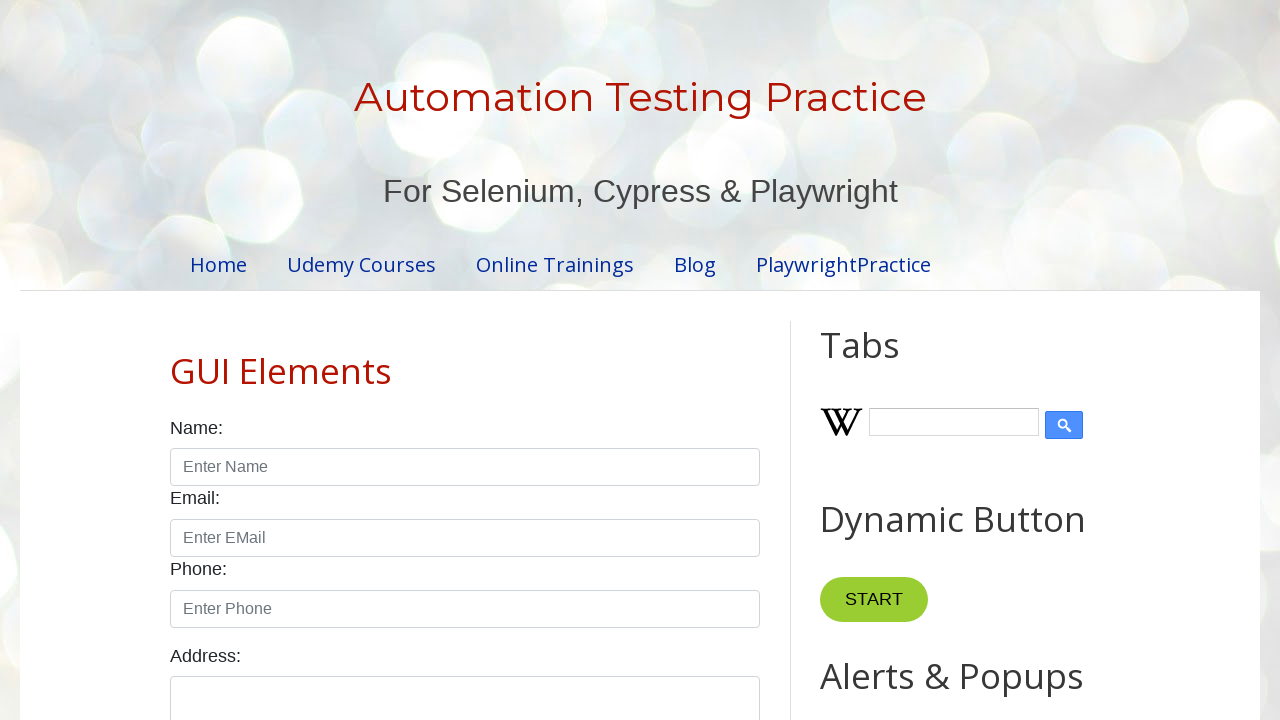

Filled name field with 'RG' on input[id='name']
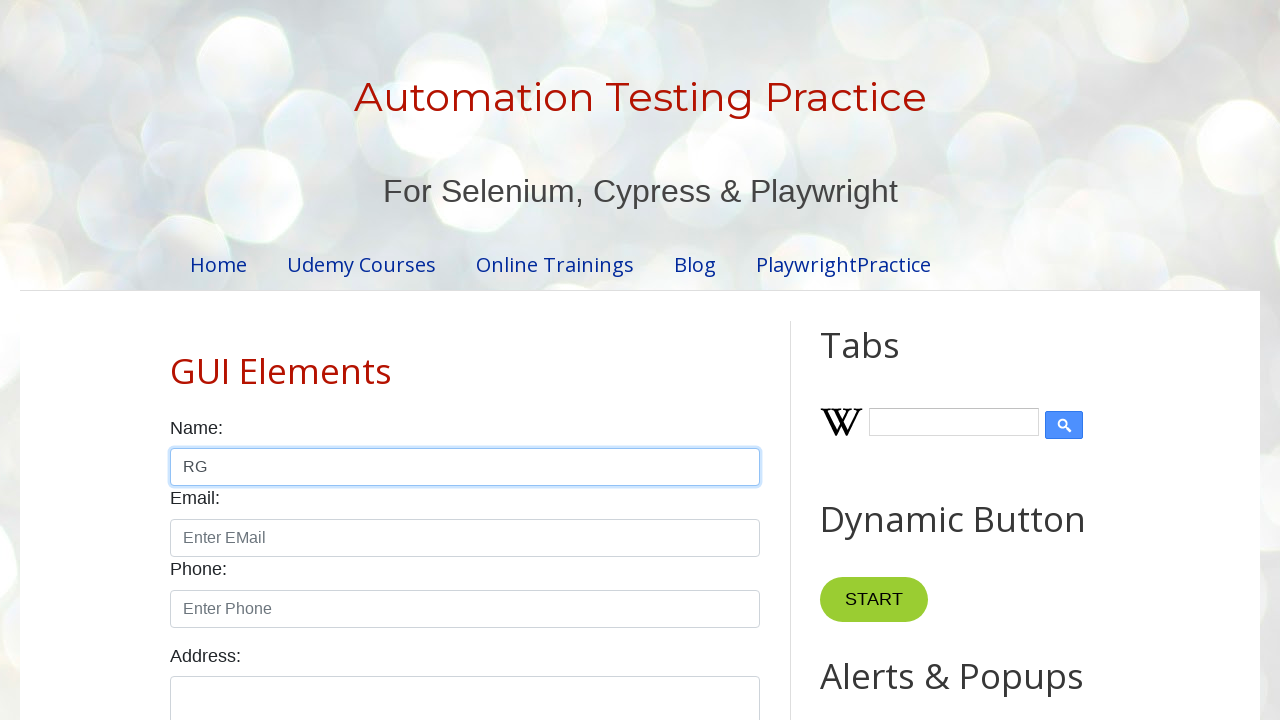

Filled email field with 'rg@gmail.com' on input[id='email']
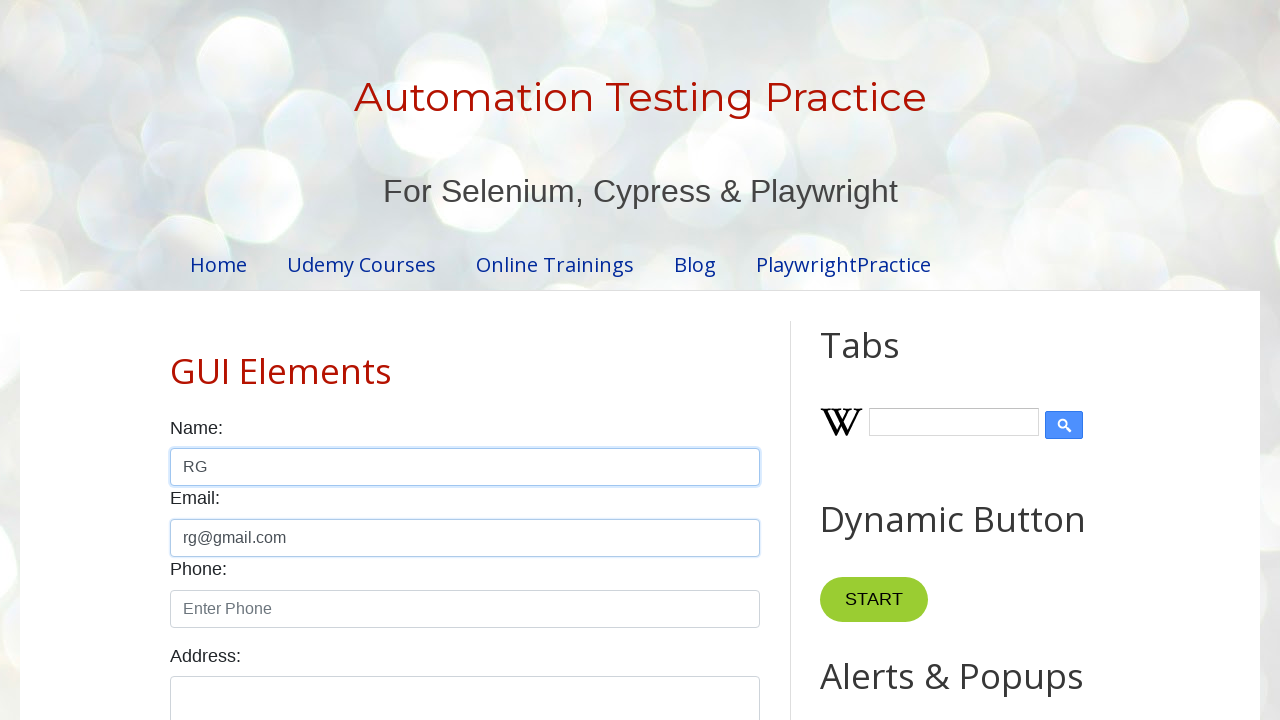

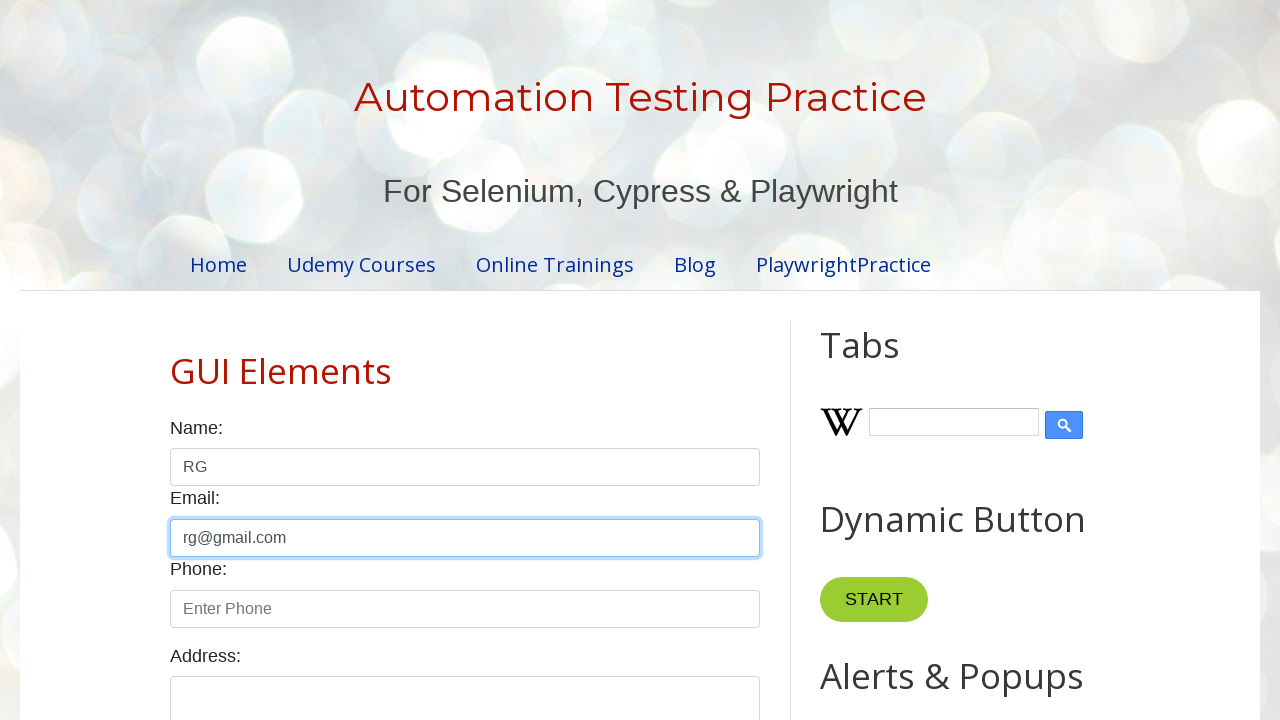